Tests the search functionality on Playwright docs by opening the search dialog, entering a search query, and waiting for search results to appear.

Starting URL: https://playwright.dev/docs/intro

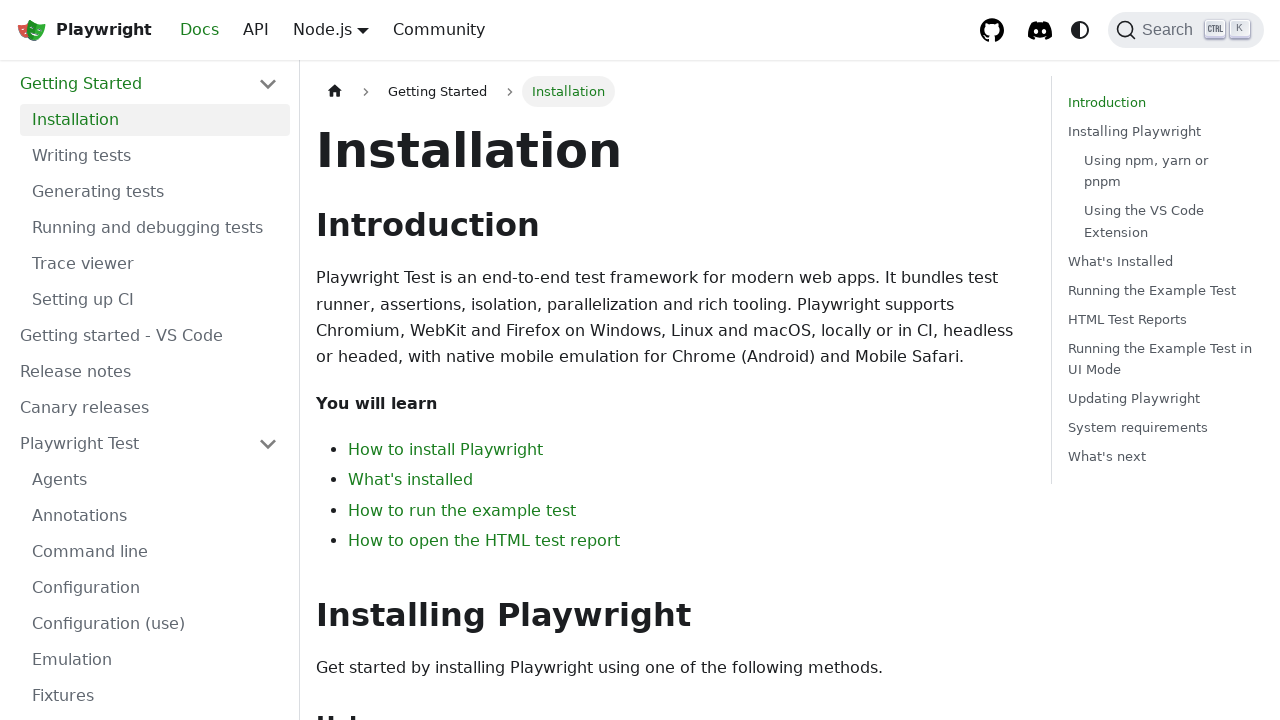

Clicked search button to open search dialog at (1186, 30) on button[type='button']:has-text('Search')
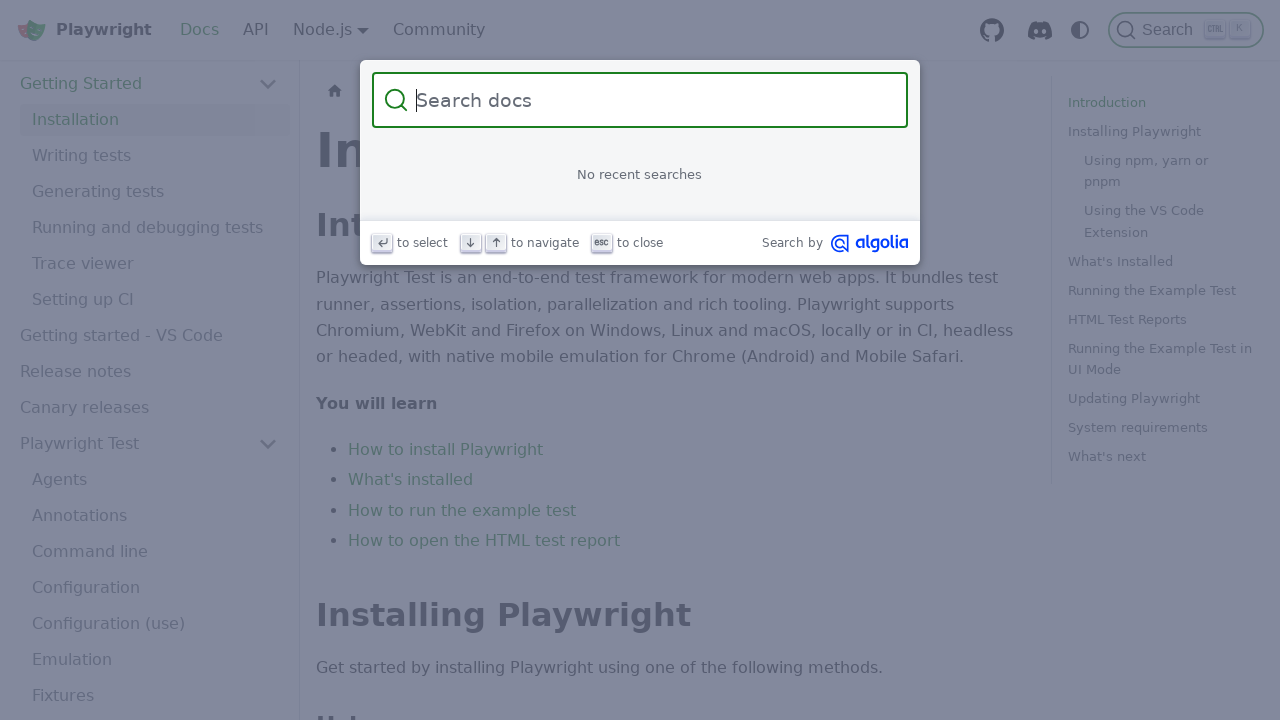

Entered 'assertions' in search field on input[type='search']
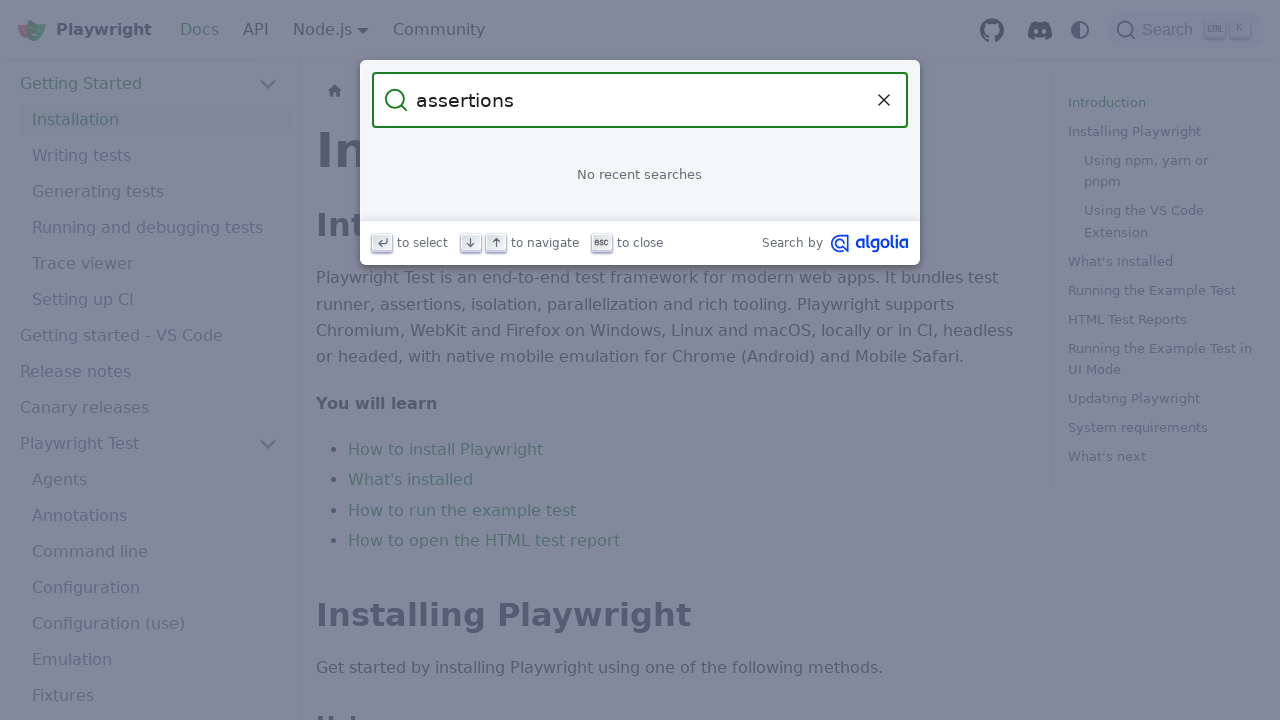

Search results appeared with highlighted 'assertions' matches
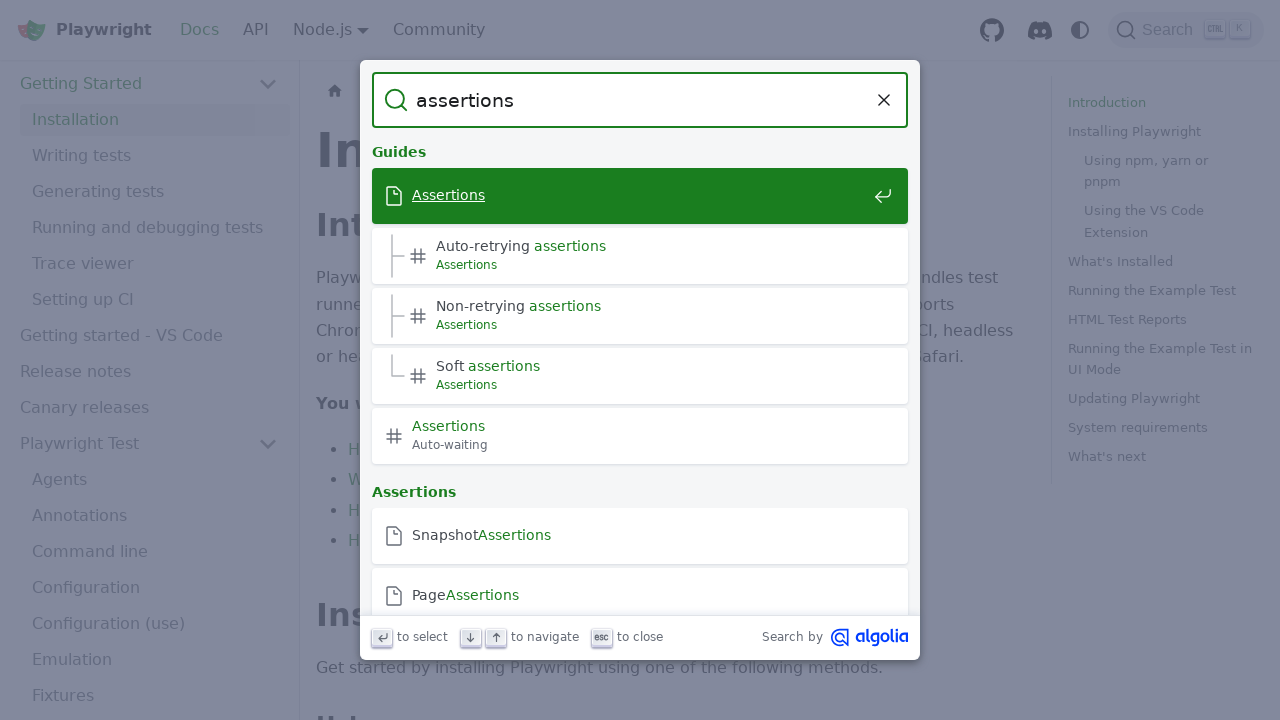

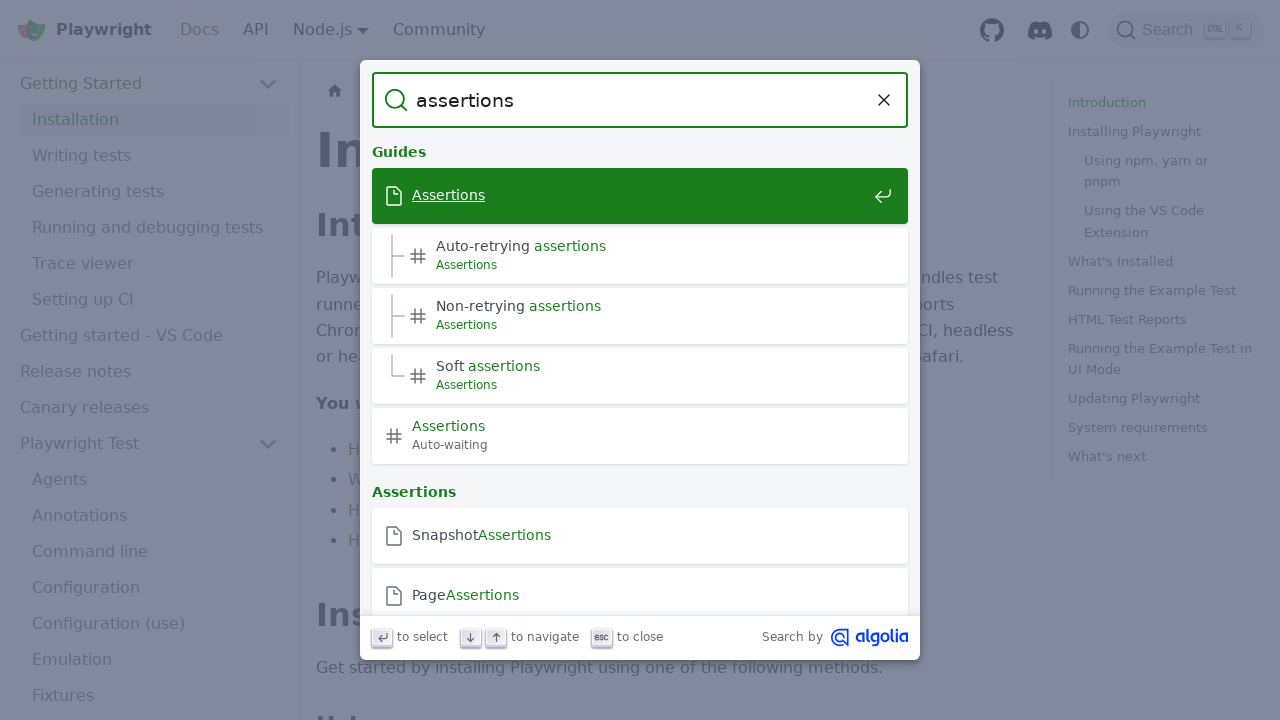